Tests editing a todo item by double-clicking, filling new text, and pressing Enter.

Starting URL: https://demo.playwright.dev/todomvc

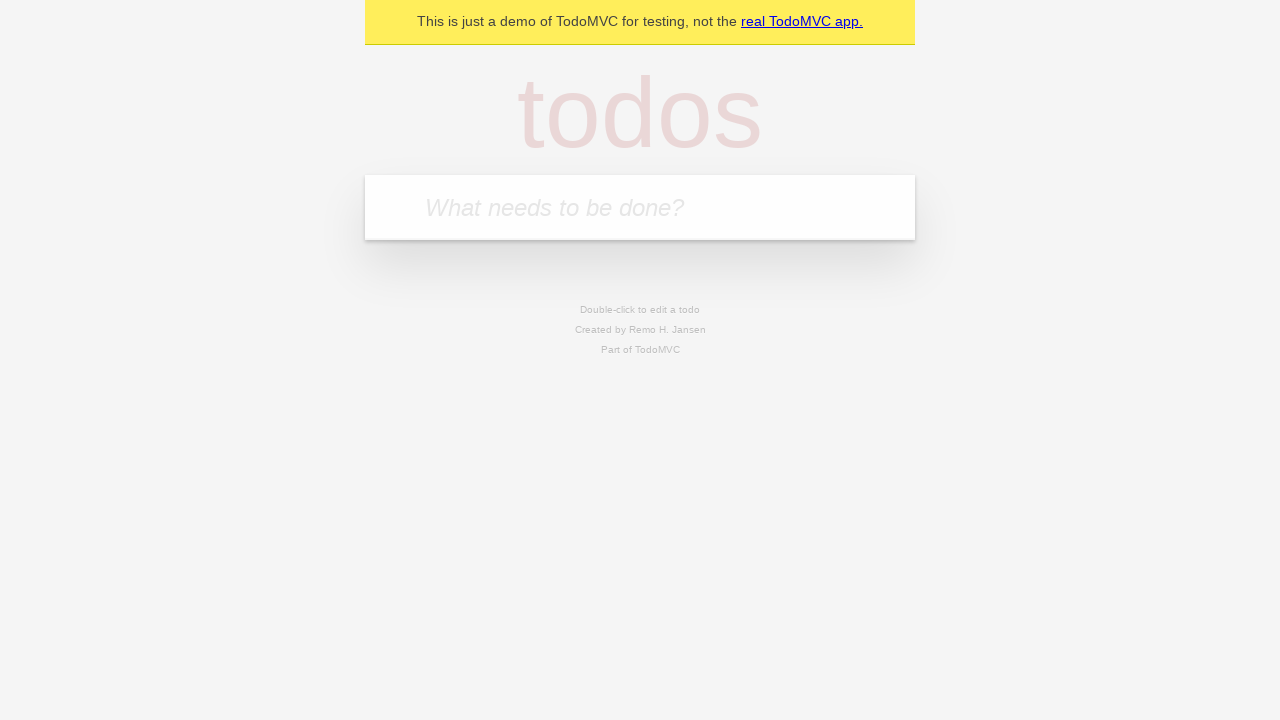

Filled first todo input with 'buy some cheese' on .new-todo
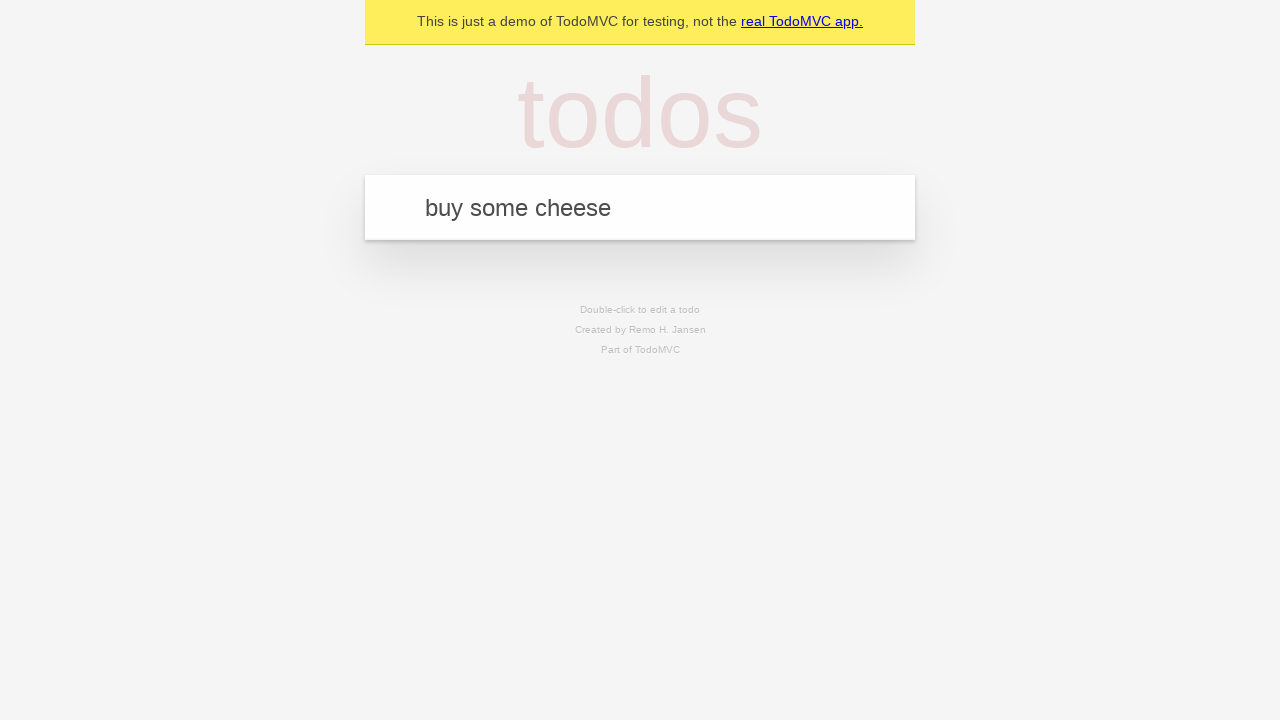

Pressed Enter to add first todo on .new-todo
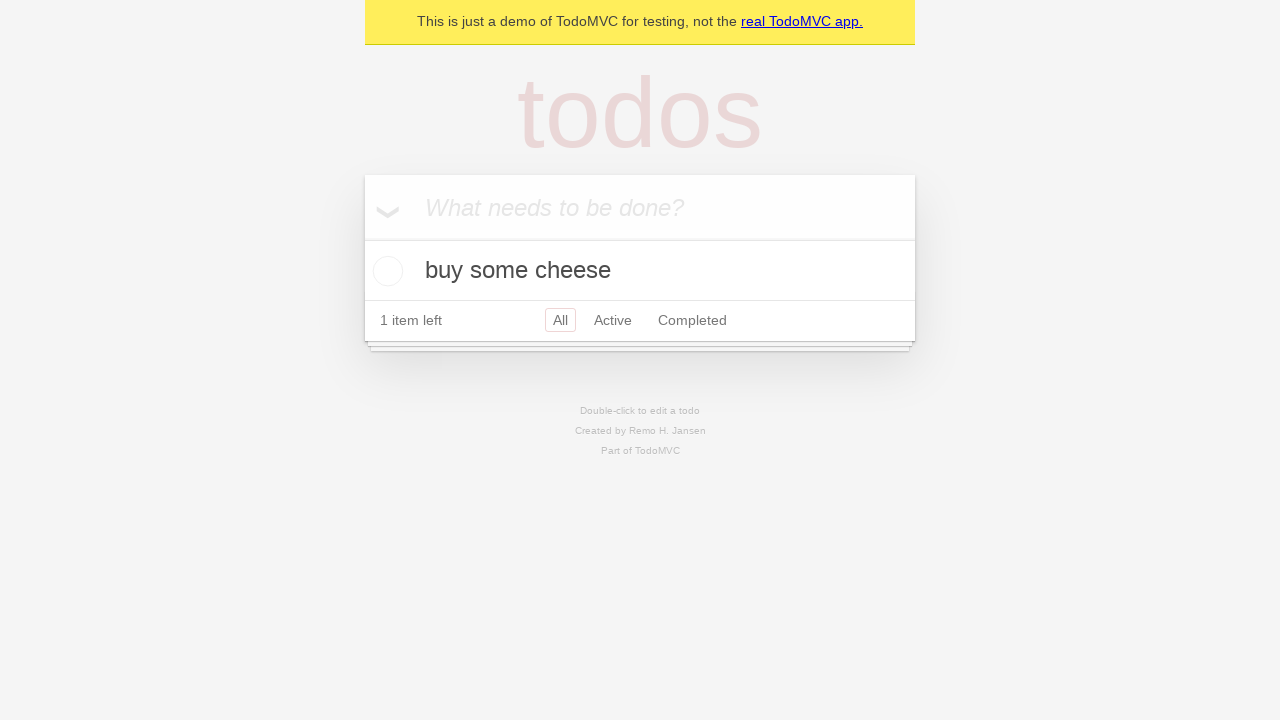

Filled second todo input with 'feed the cat' on .new-todo
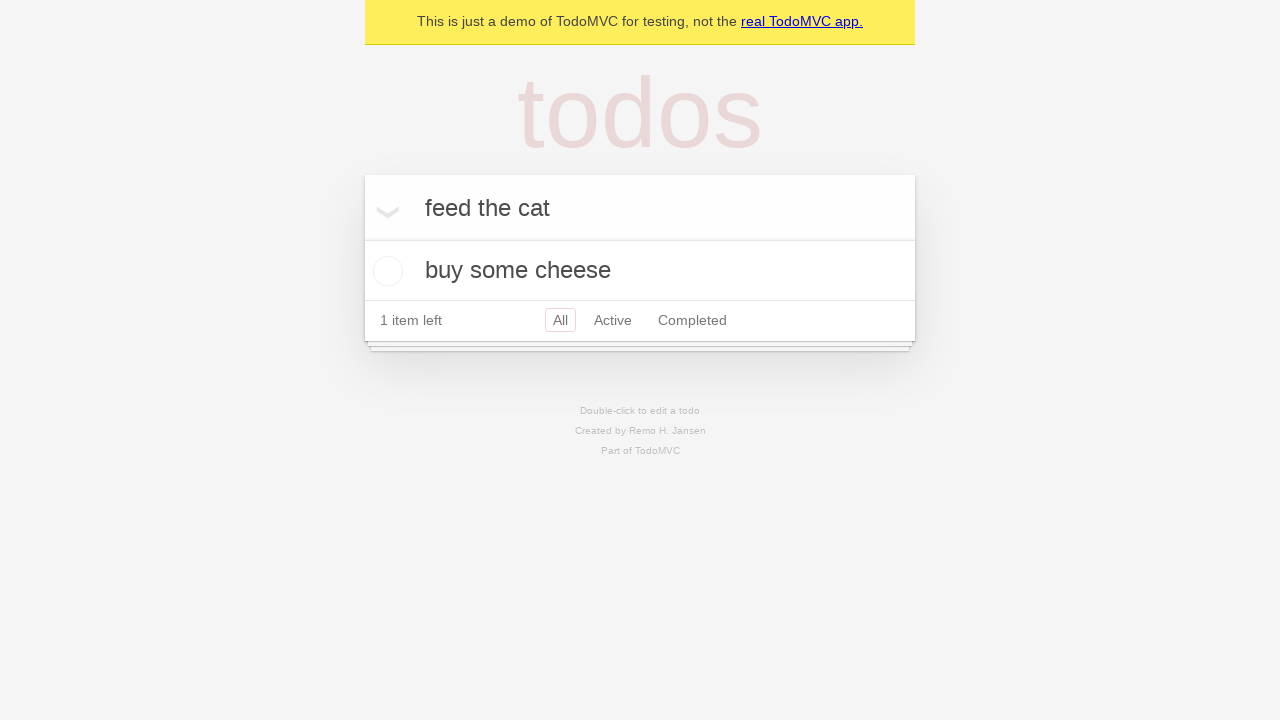

Pressed Enter to add second todo on .new-todo
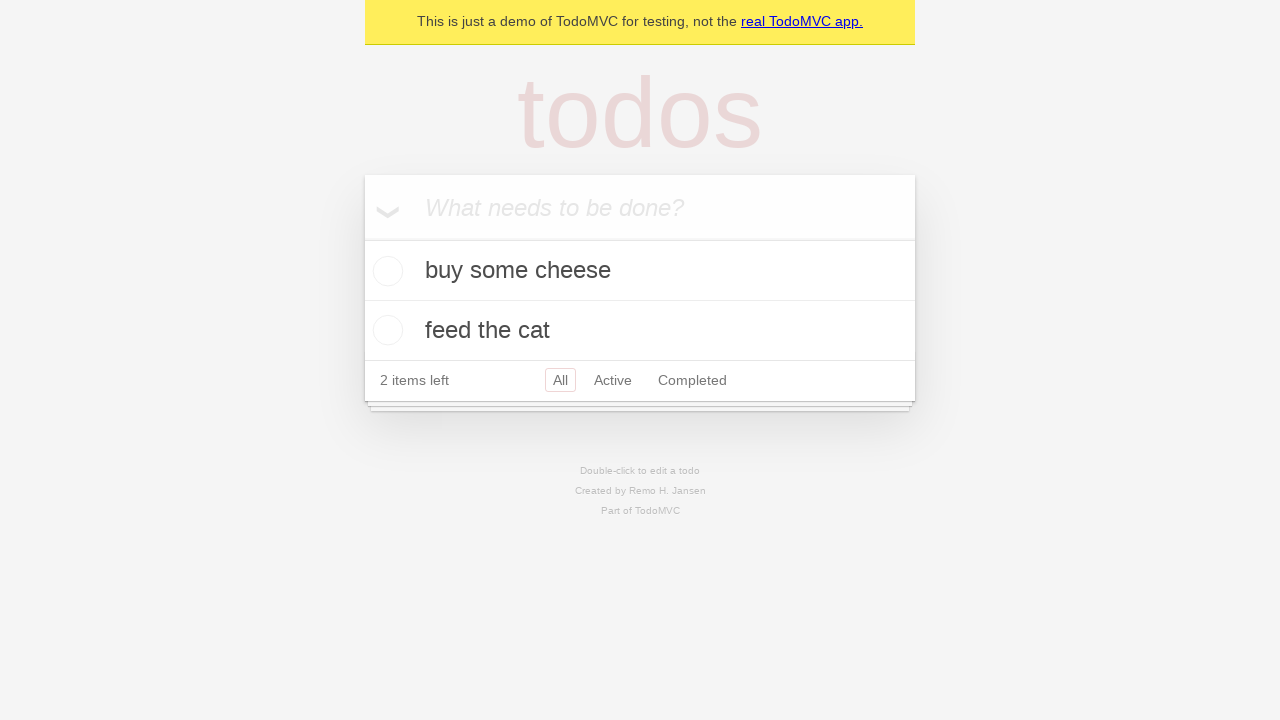

Filled third todo input with 'book a doctors appointment' on .new-todo
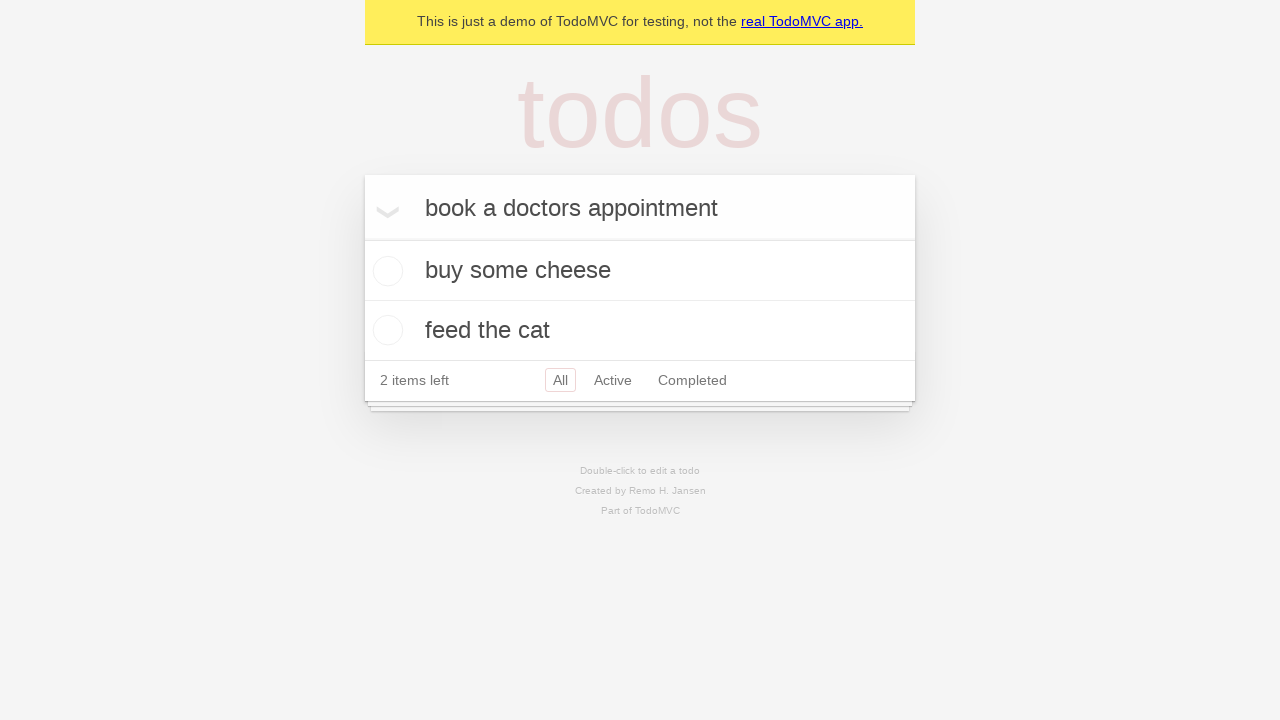

Pressed Enter to add third todo on .new-todo
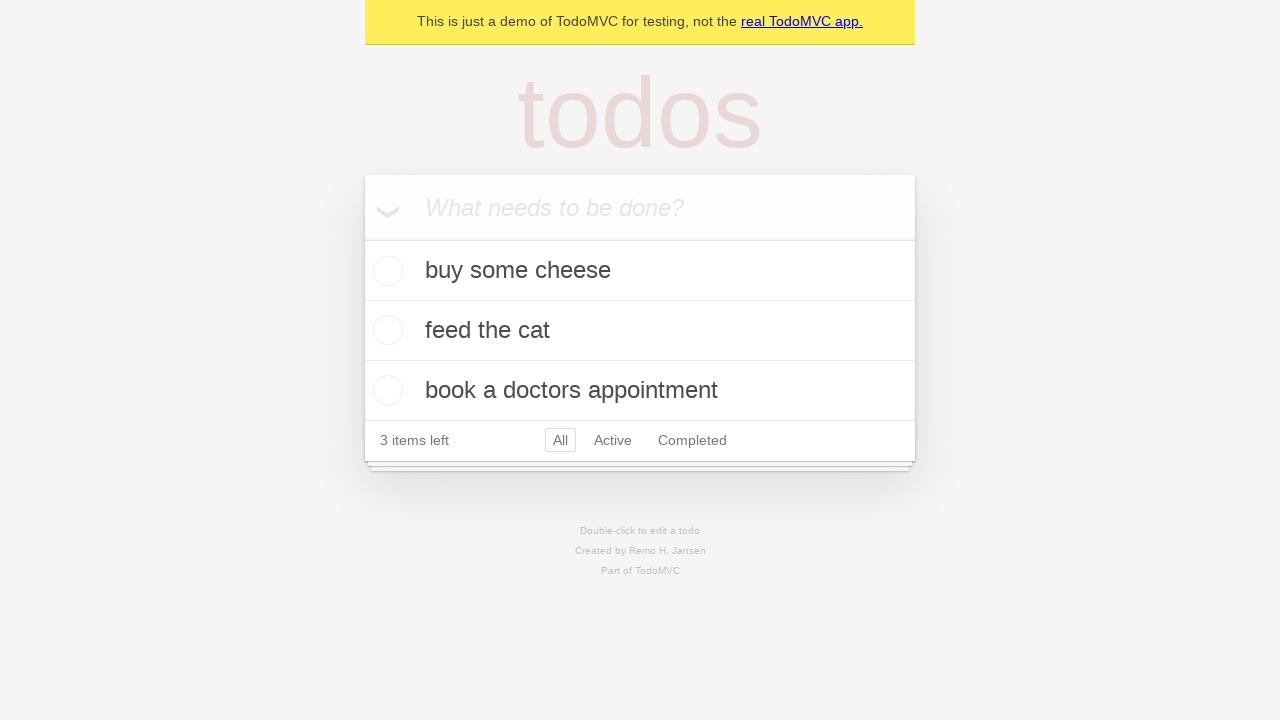

Waited for all three todos to be displayed
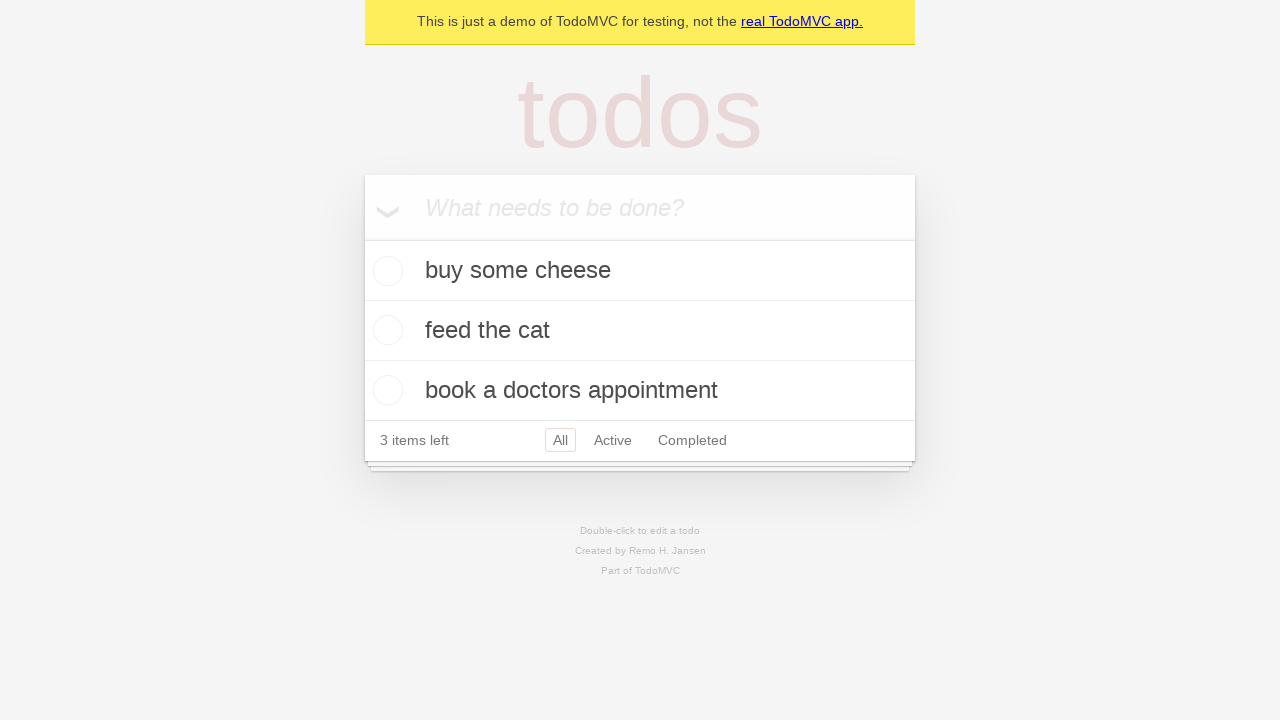

Double-clicked second todo to enter edit mode at (640, 331) on .todo-list li >> nth=1
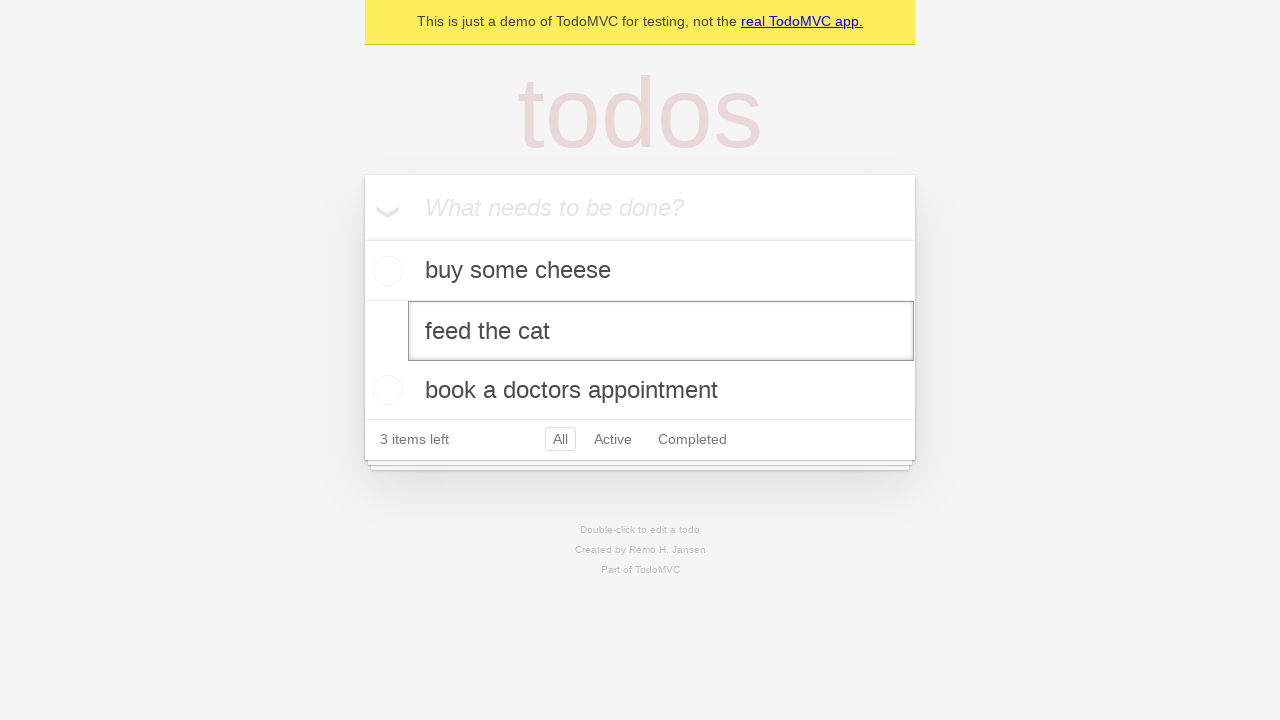

Filled edit field with 'buy some sausages' on .todo-list li >> nth=1 >> .edit
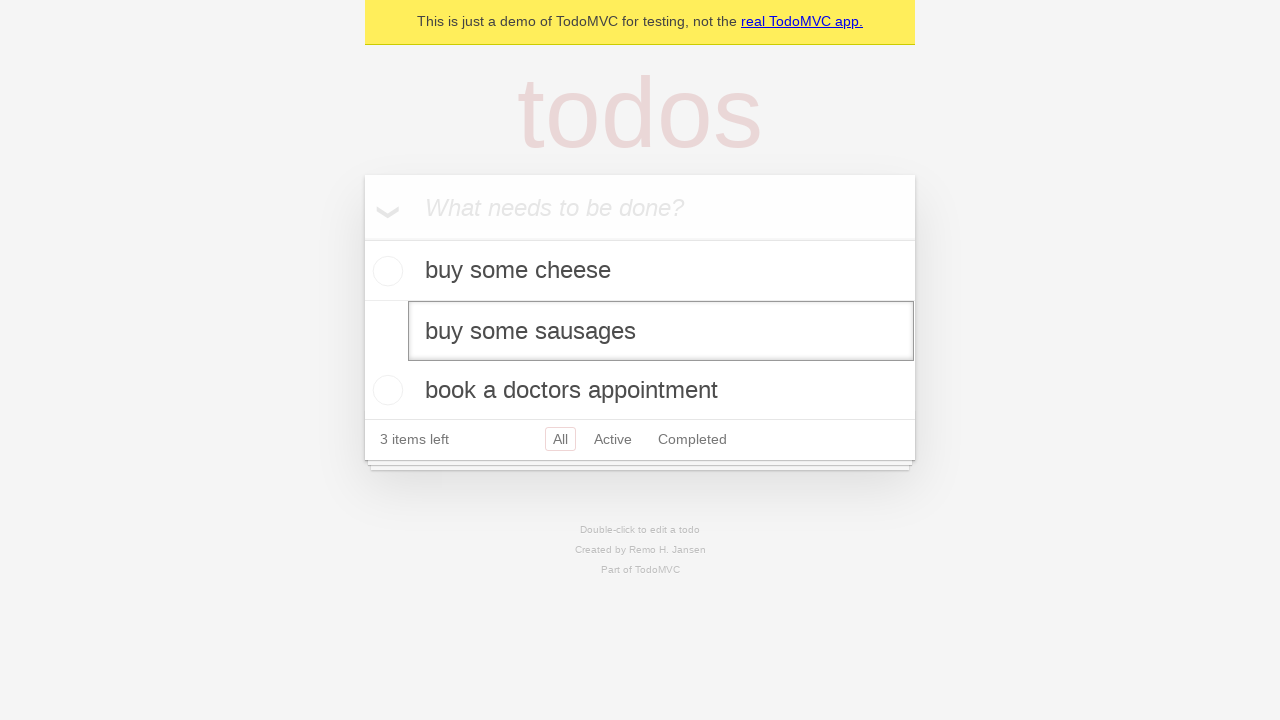

Pressed Enter to confirm the edited todo text on .todo-list li >> nth=1 >> .edit
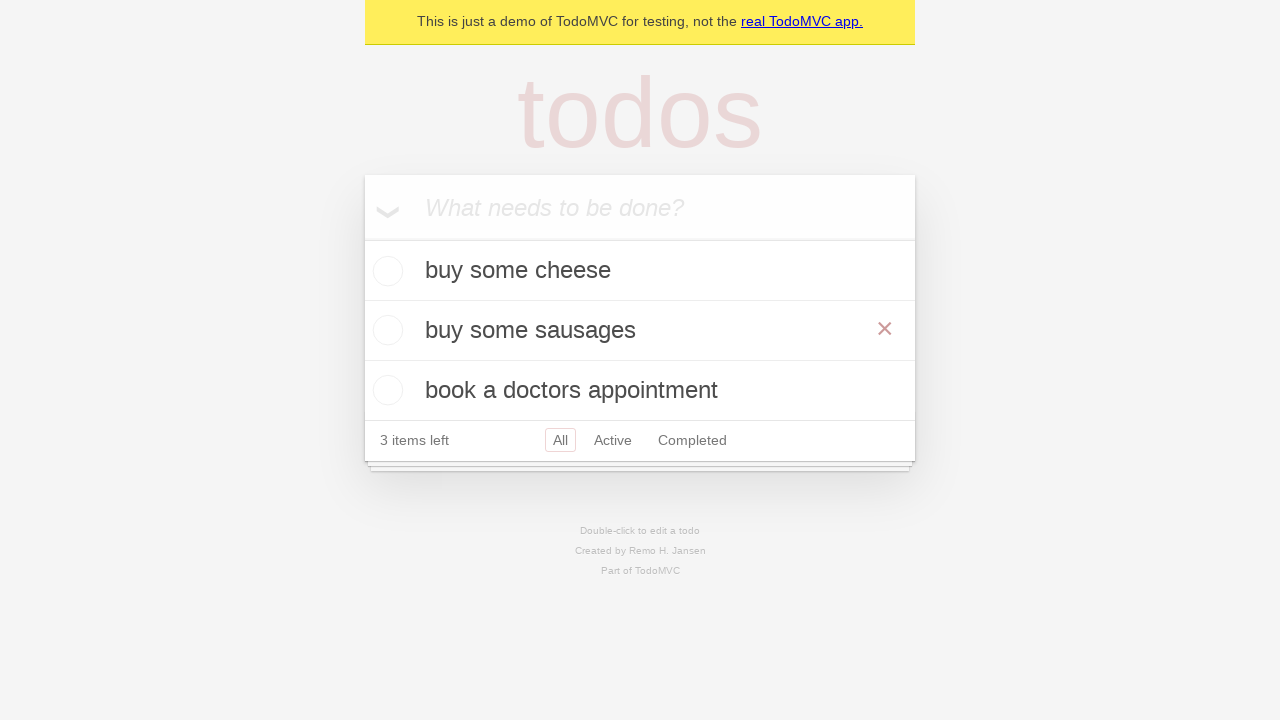

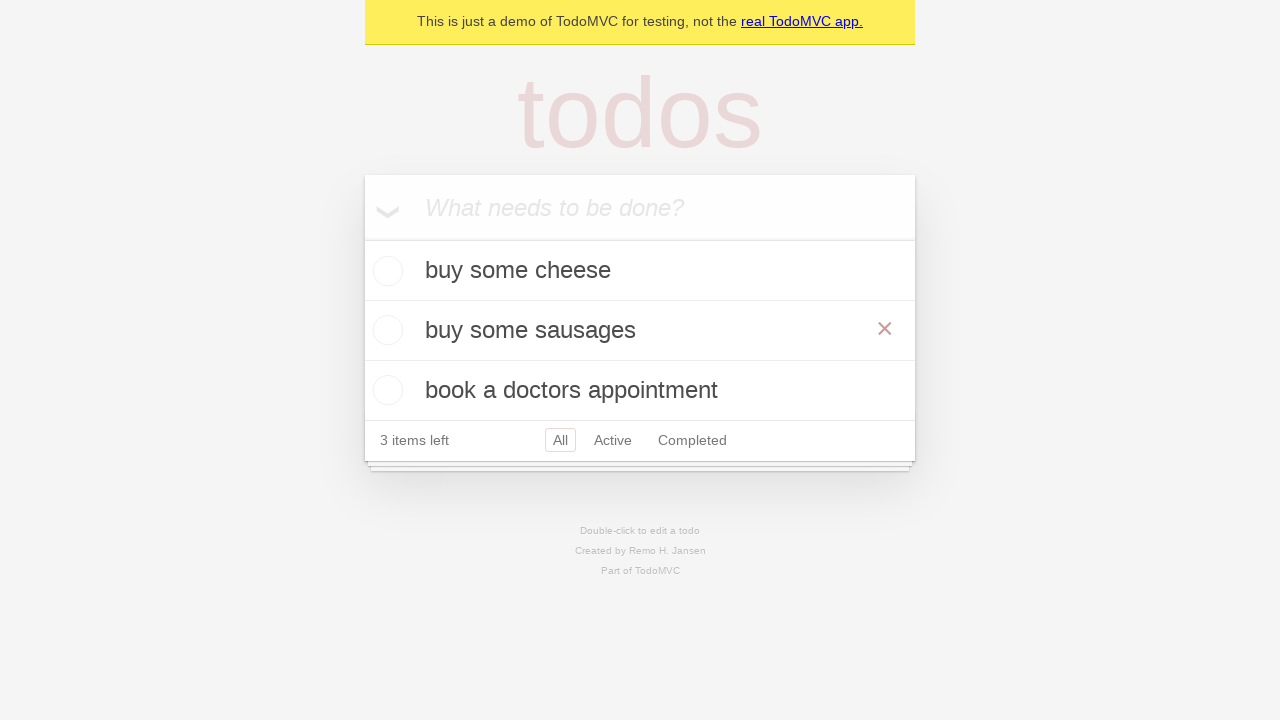